Tests the login form validation by submitting empty username and password fields and verifying the expected error message is displayed

Starting URL: https://www.saucedemo.com

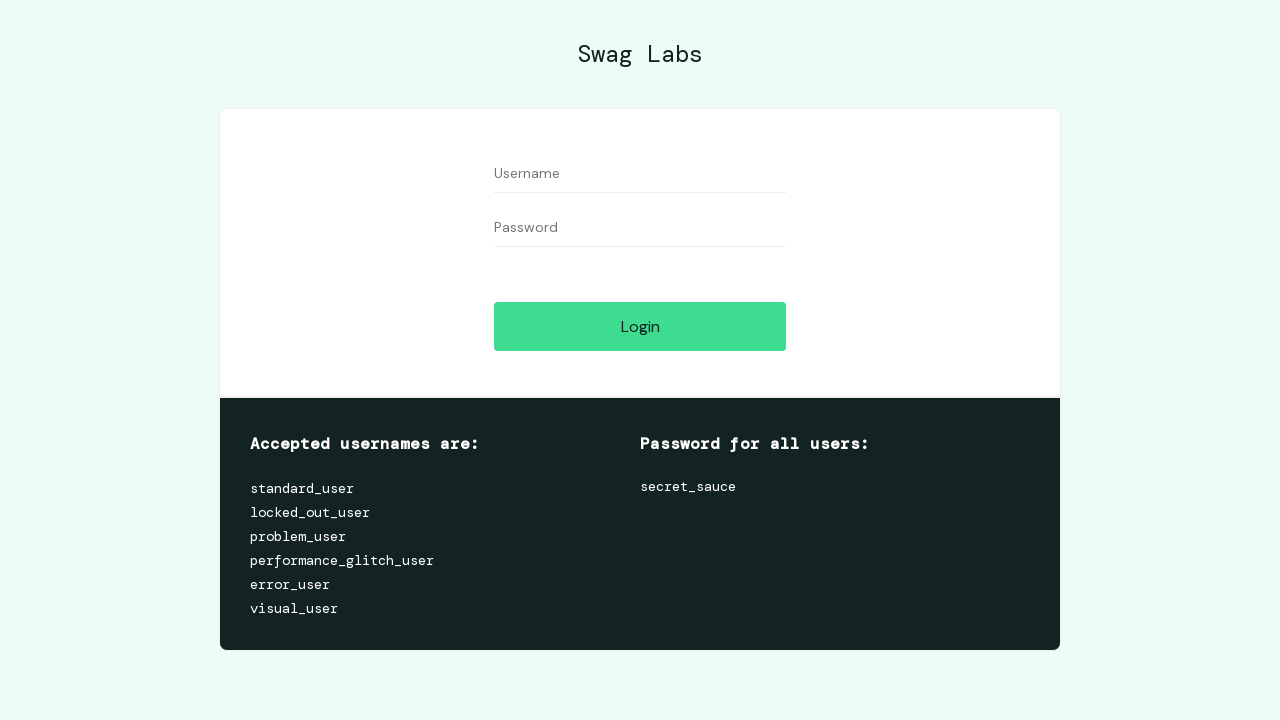

Cleared username field to ensure it is empty on #user-name
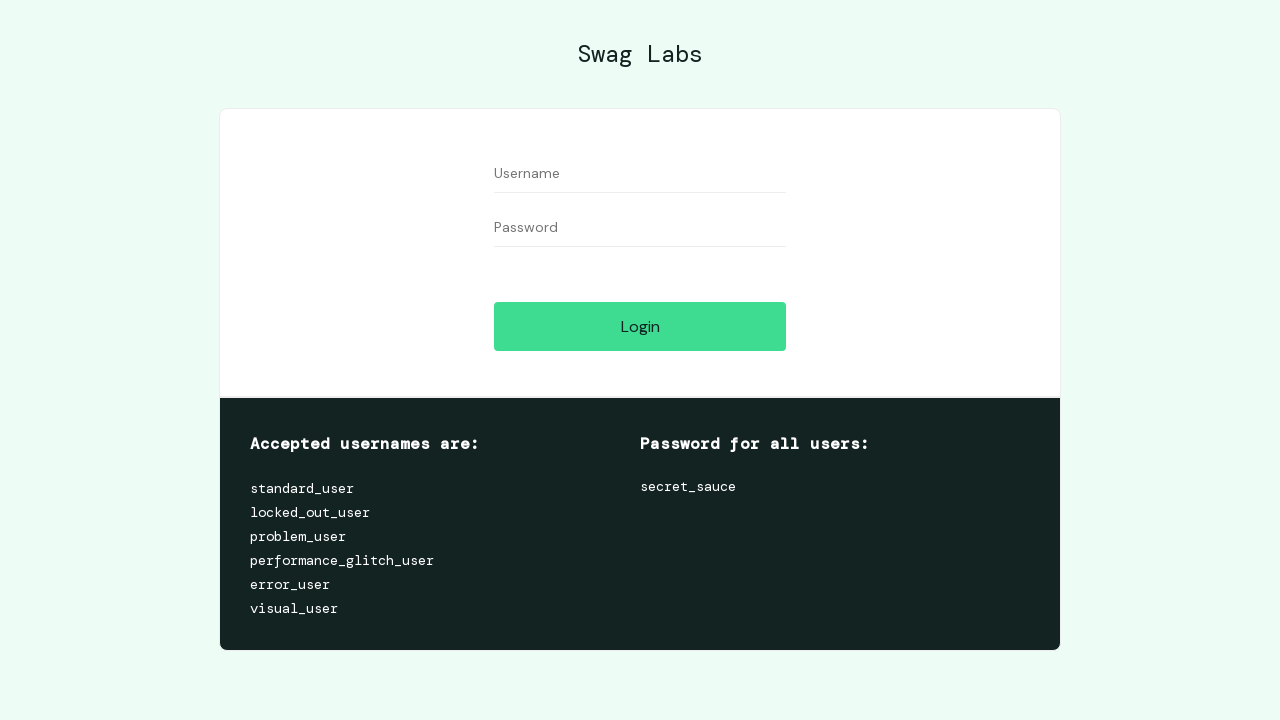

Cleared password field to ensure it is empty on #password
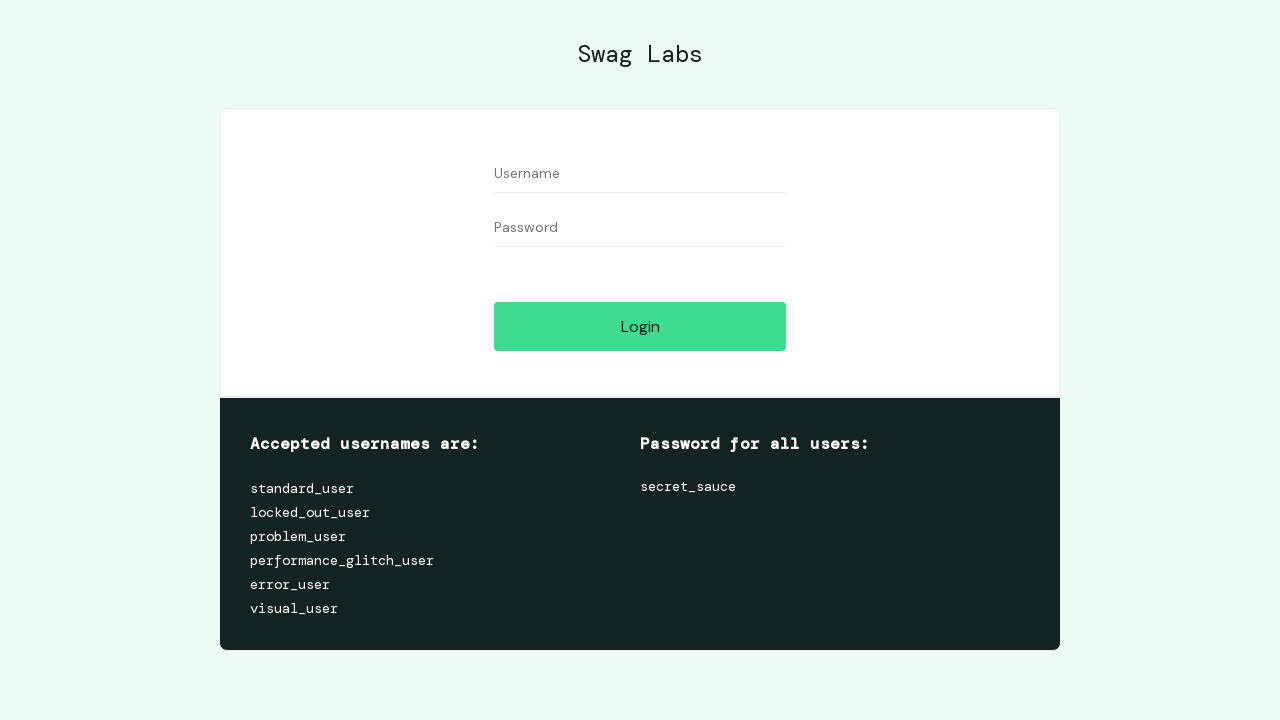

Clicked the login submit button with empty username and password at (640, 326) on .submit-button.btn_action
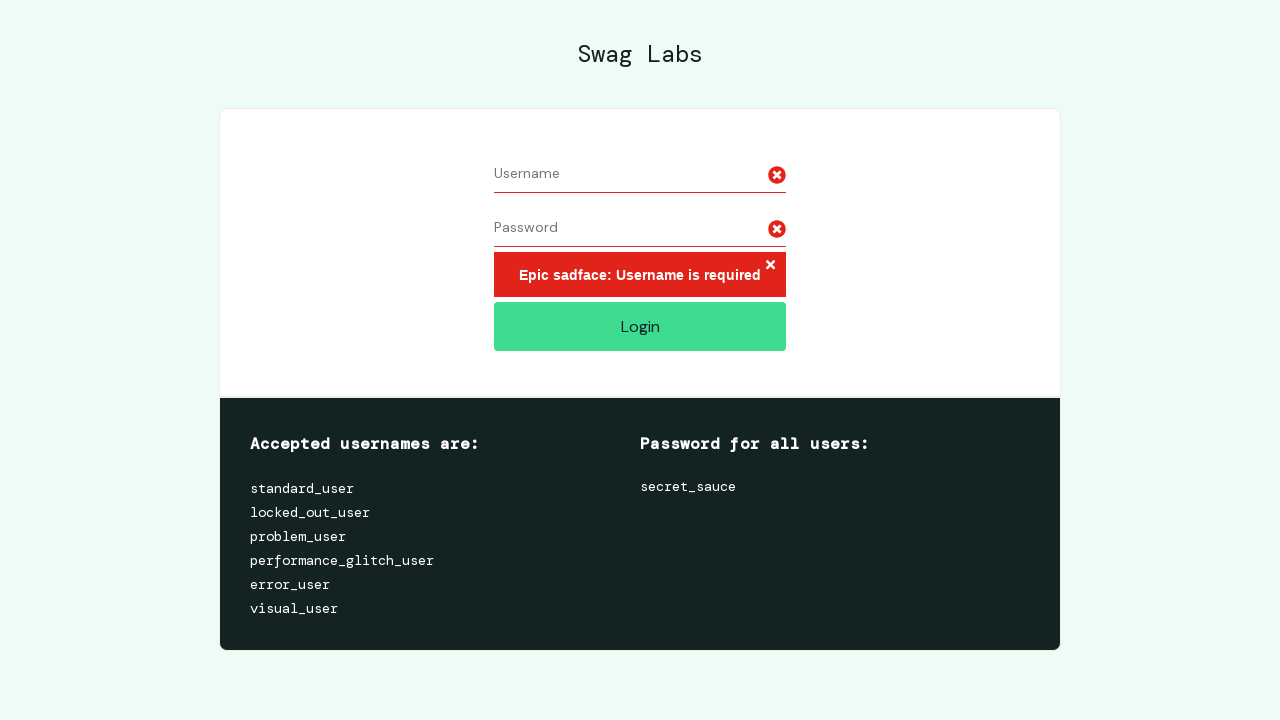

Error message container appeared, validating form submission failed with empty credentials
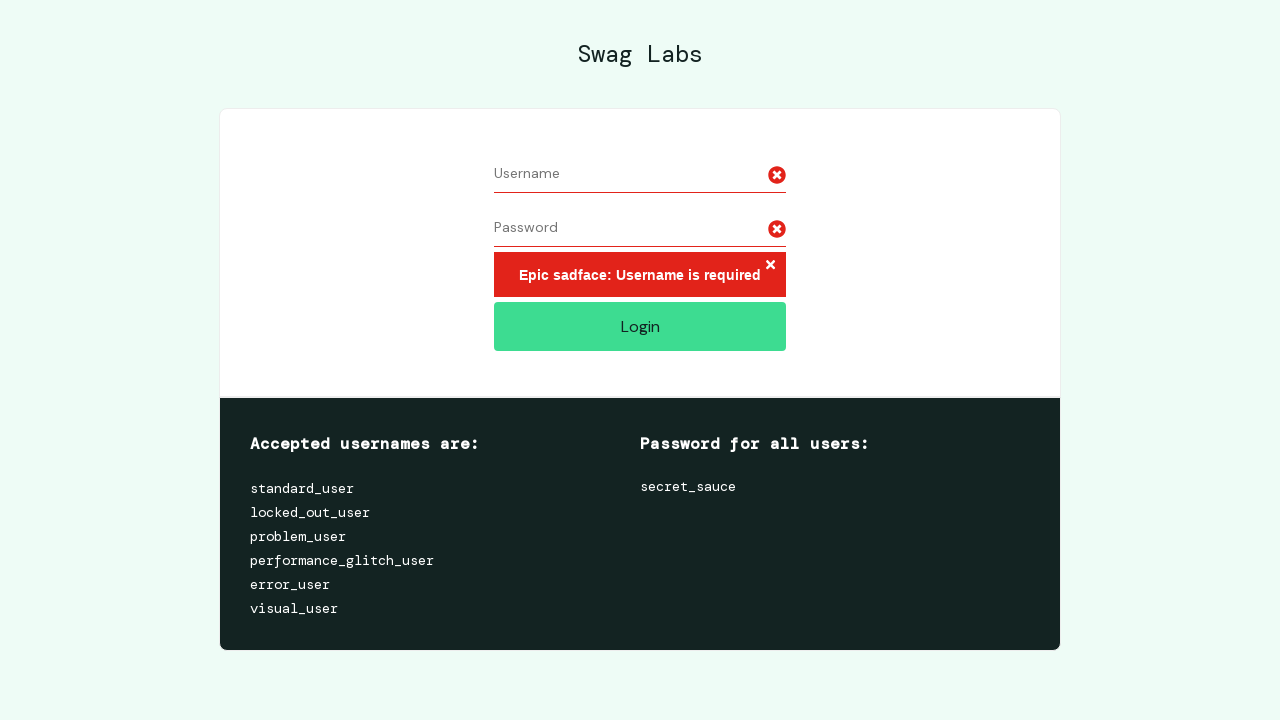

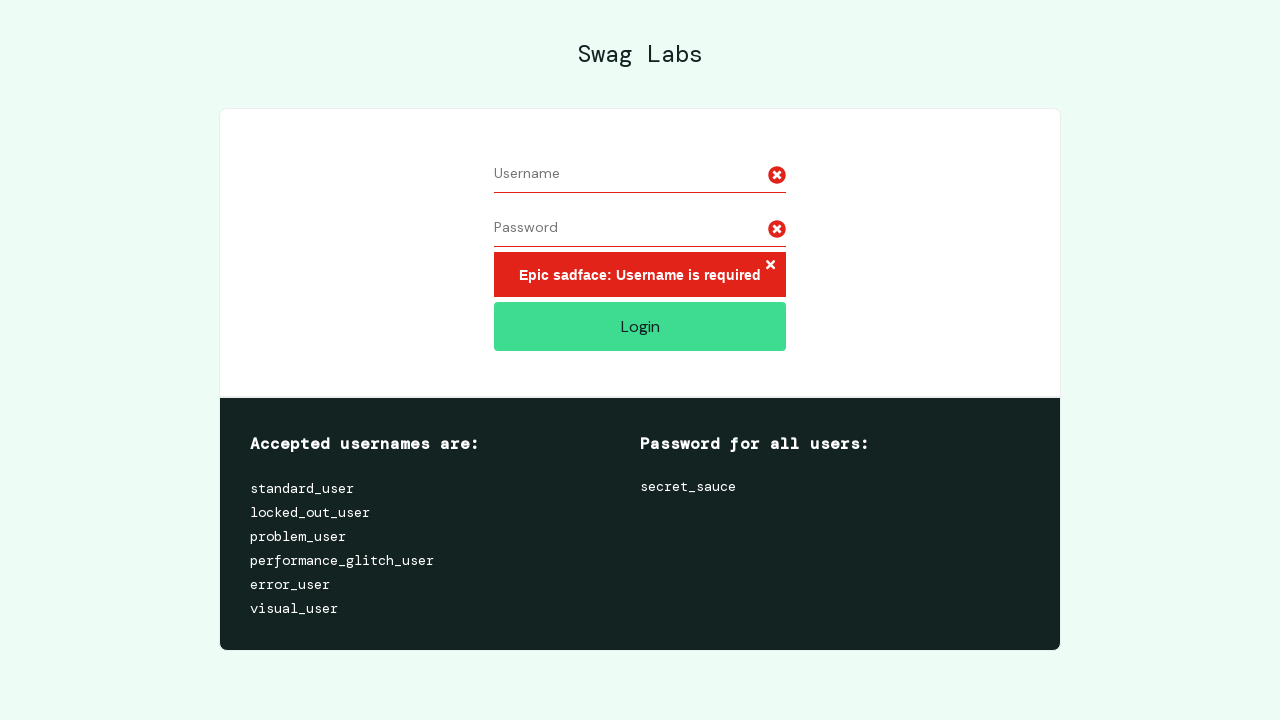